Tests browser back button navigation through filter views

Starting URL: https://demo.playwright.dev/todomvc

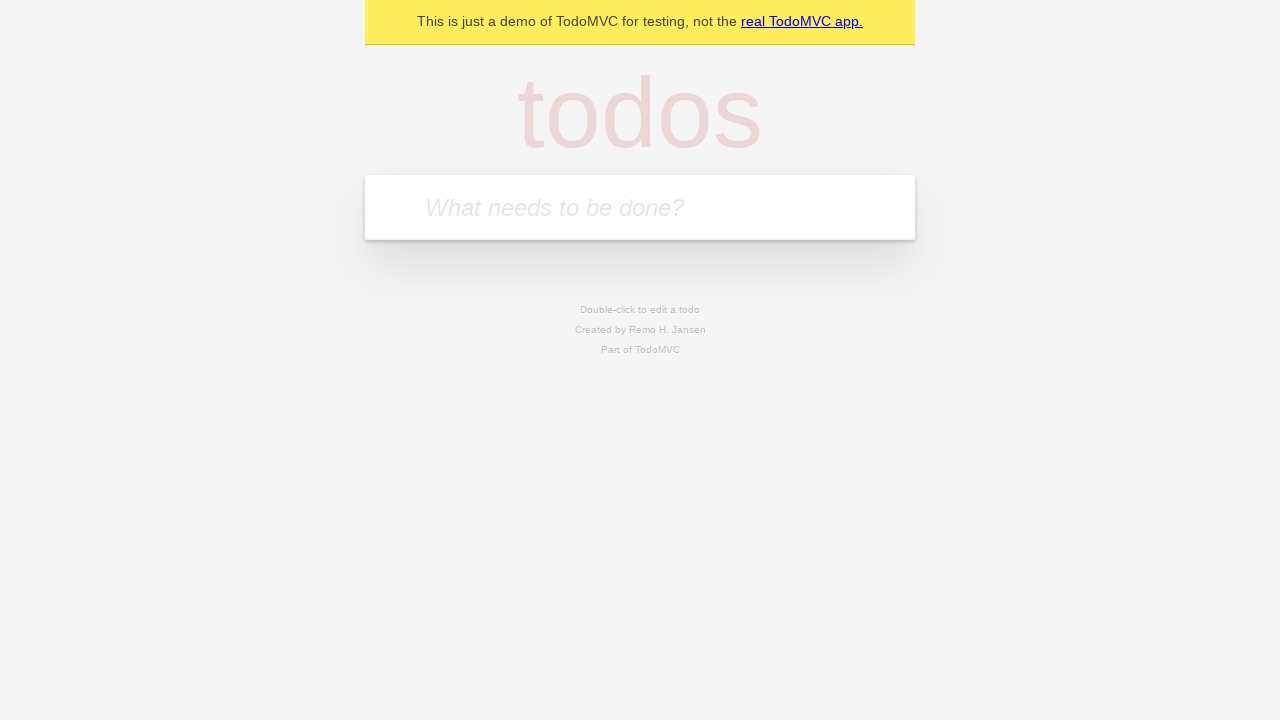

Filled new todo input with 'buy some cheese' on .new-todo
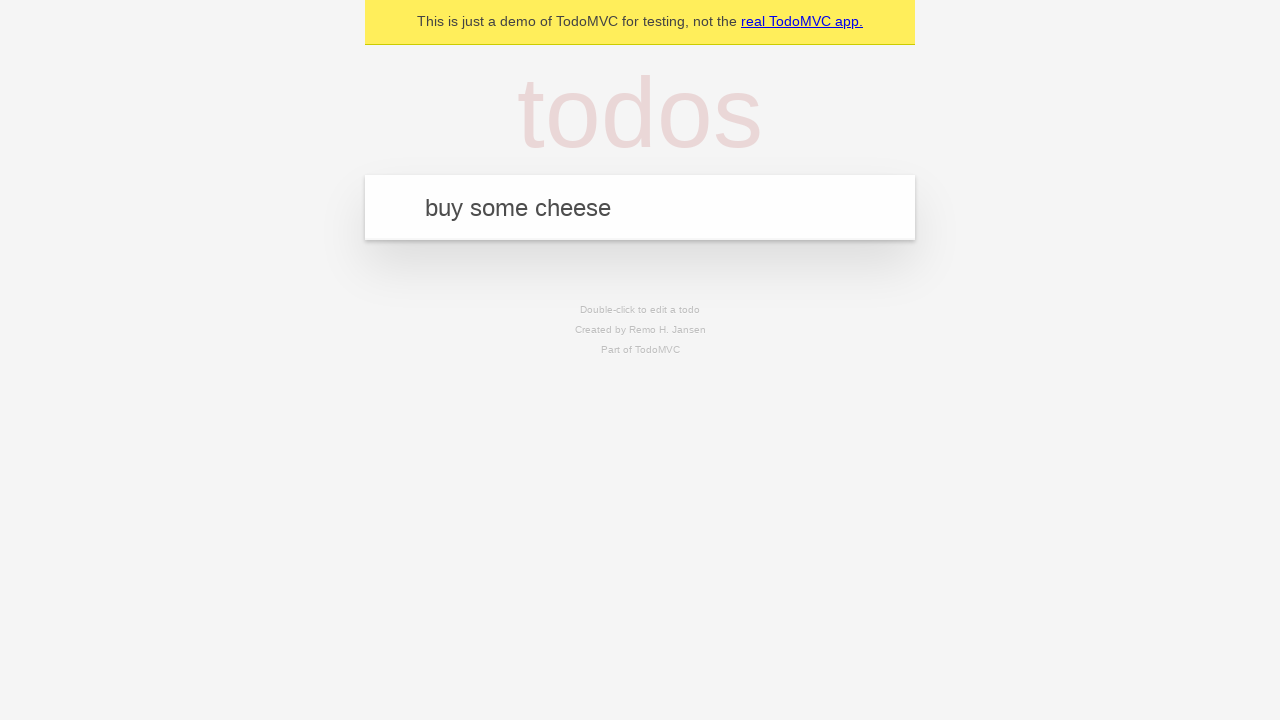

Pressed Enter to create first todo on .new-todo
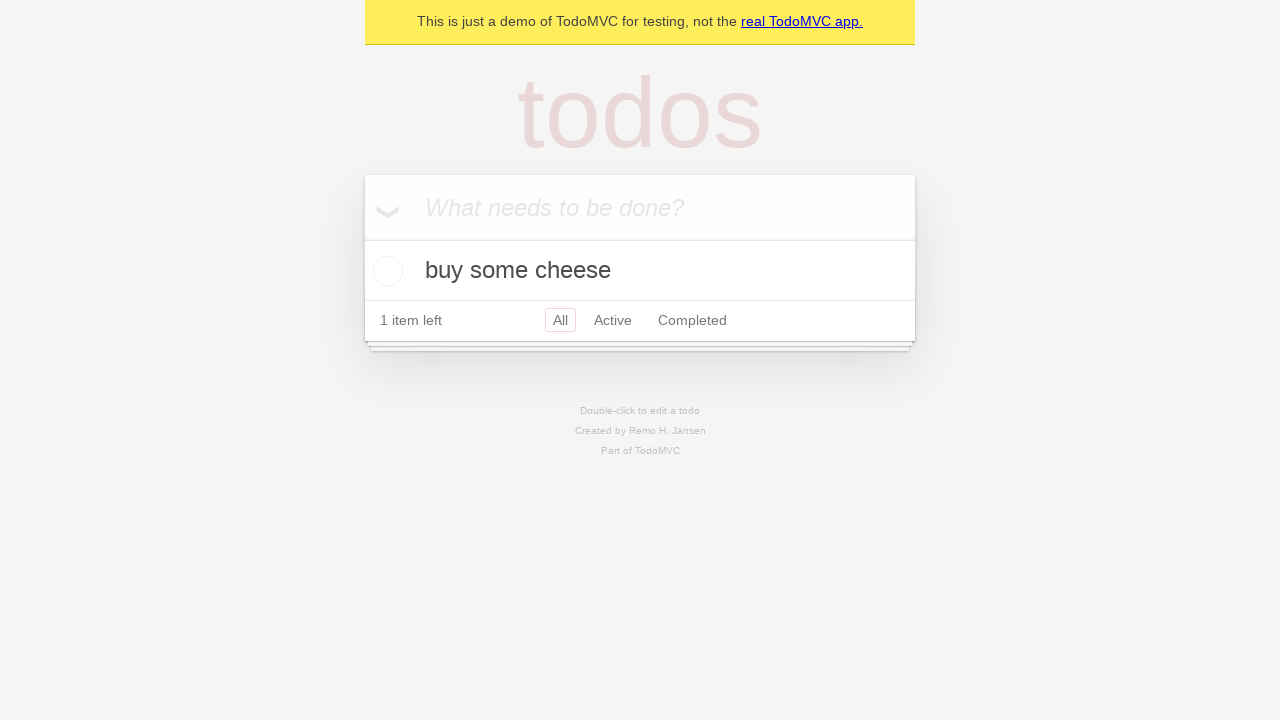

Filled new todo input with 'feed the cat' on .new-todo
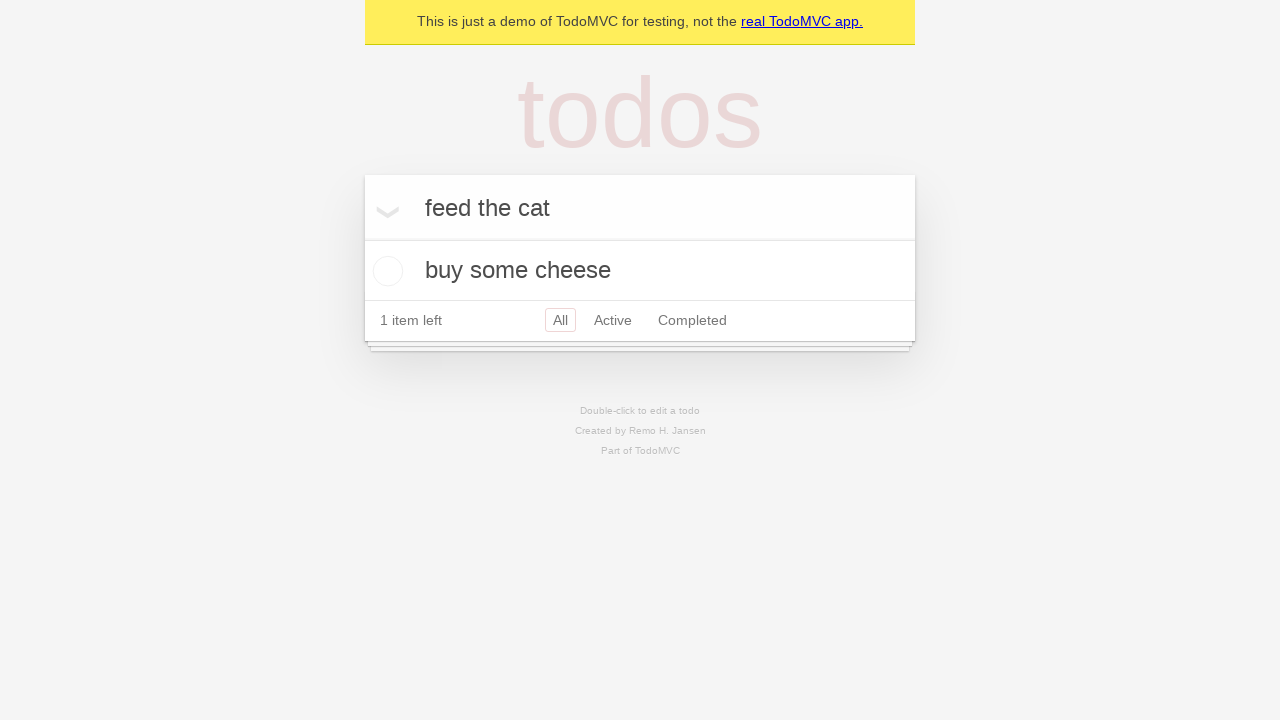

Pressed Enter to create second todo on .new-todo
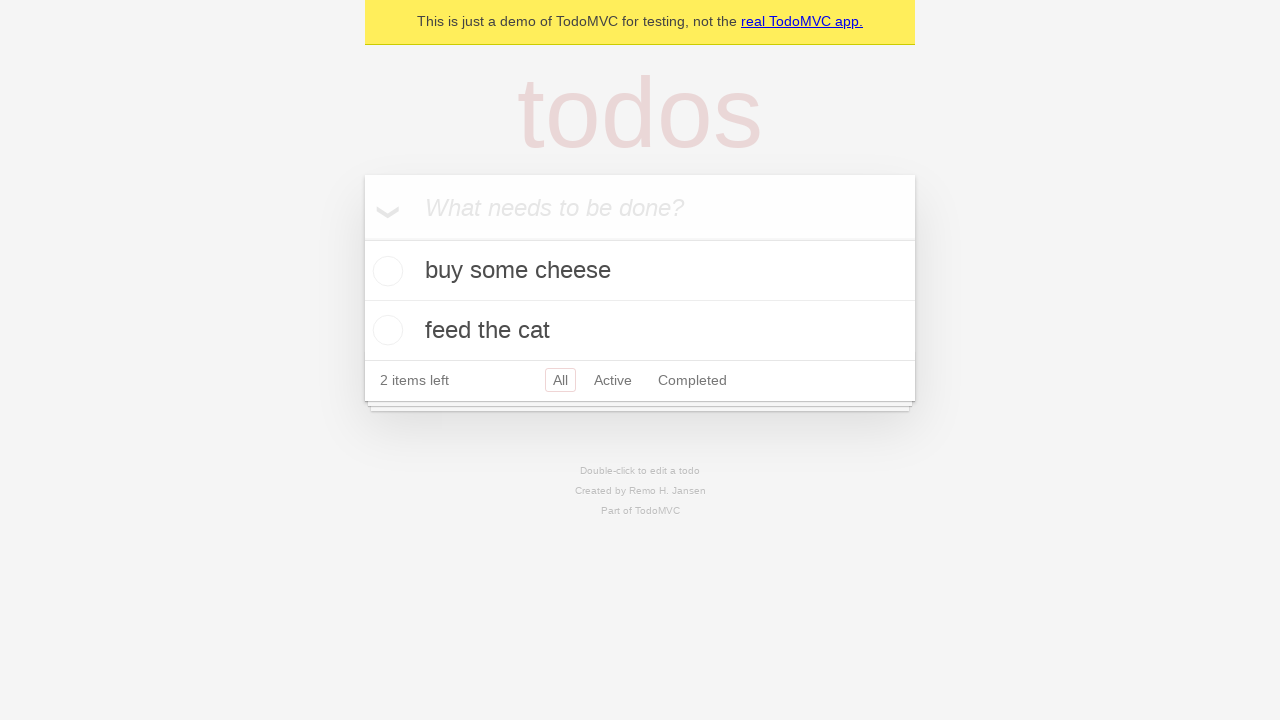

Filled new todo input with 'book a doctors appointment' on .new-todo
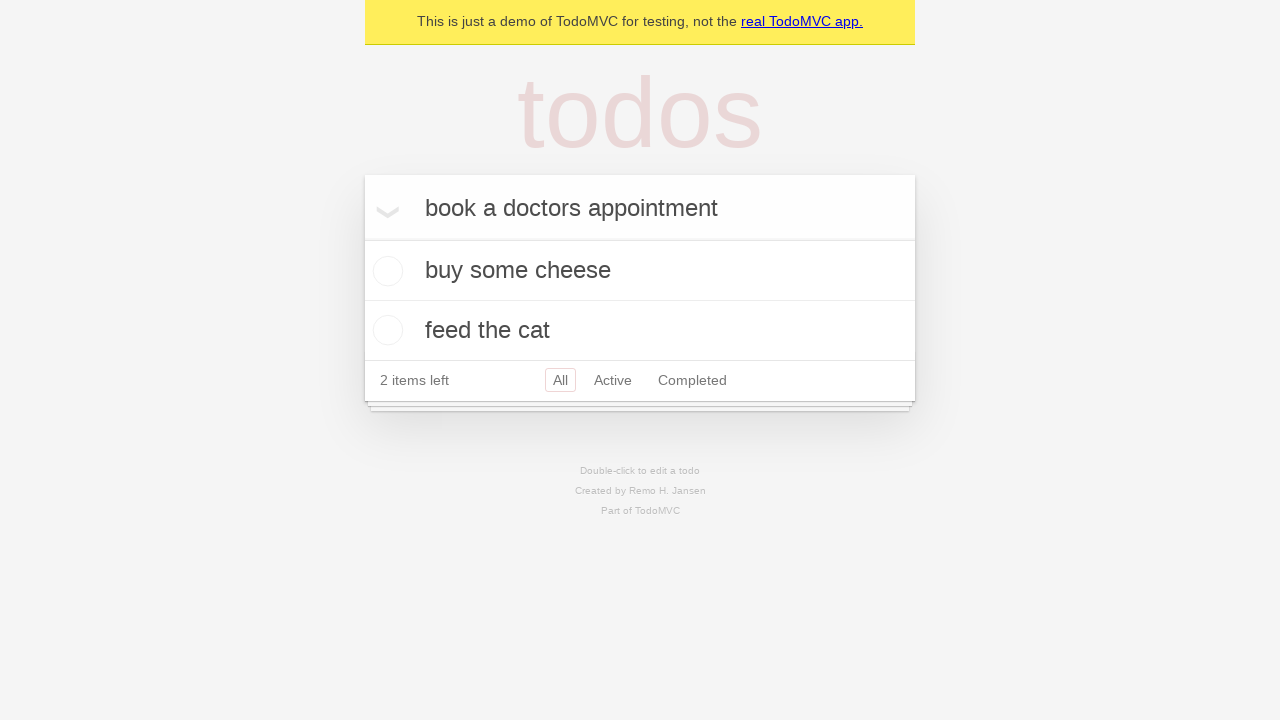

Pressed Enter to create third todo on .new-todo
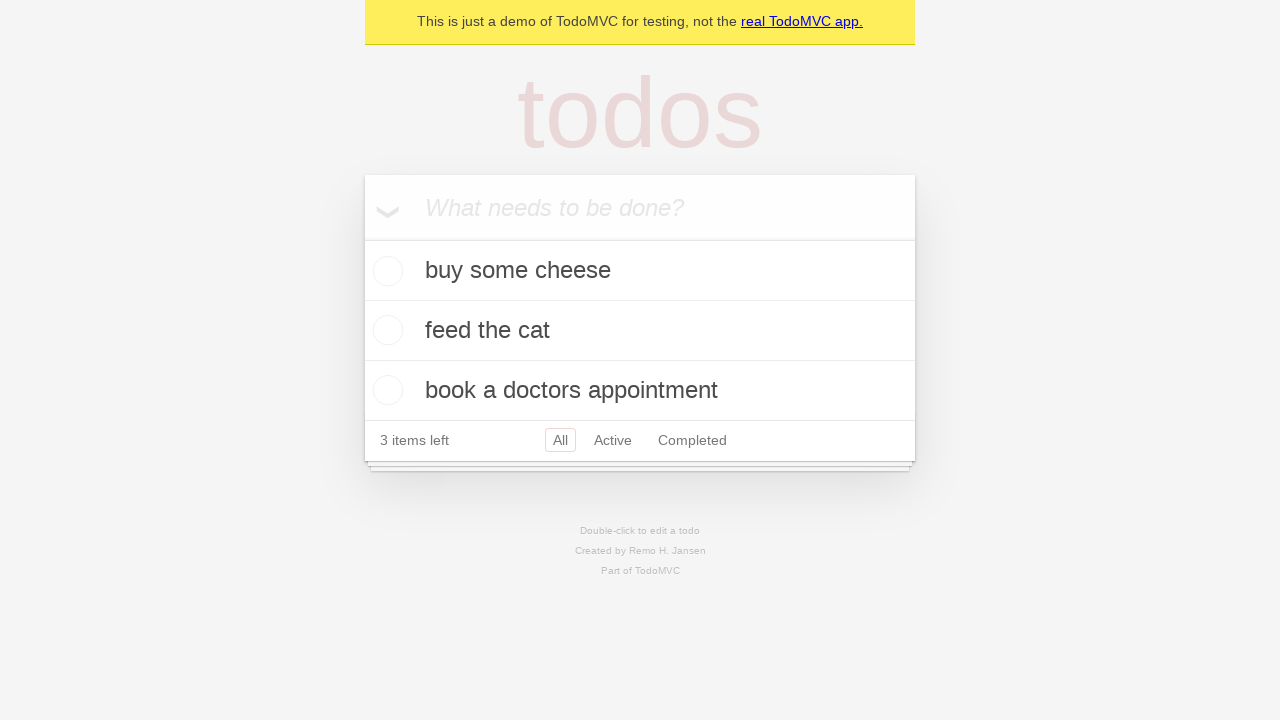

Waited for third todo item to appear in list
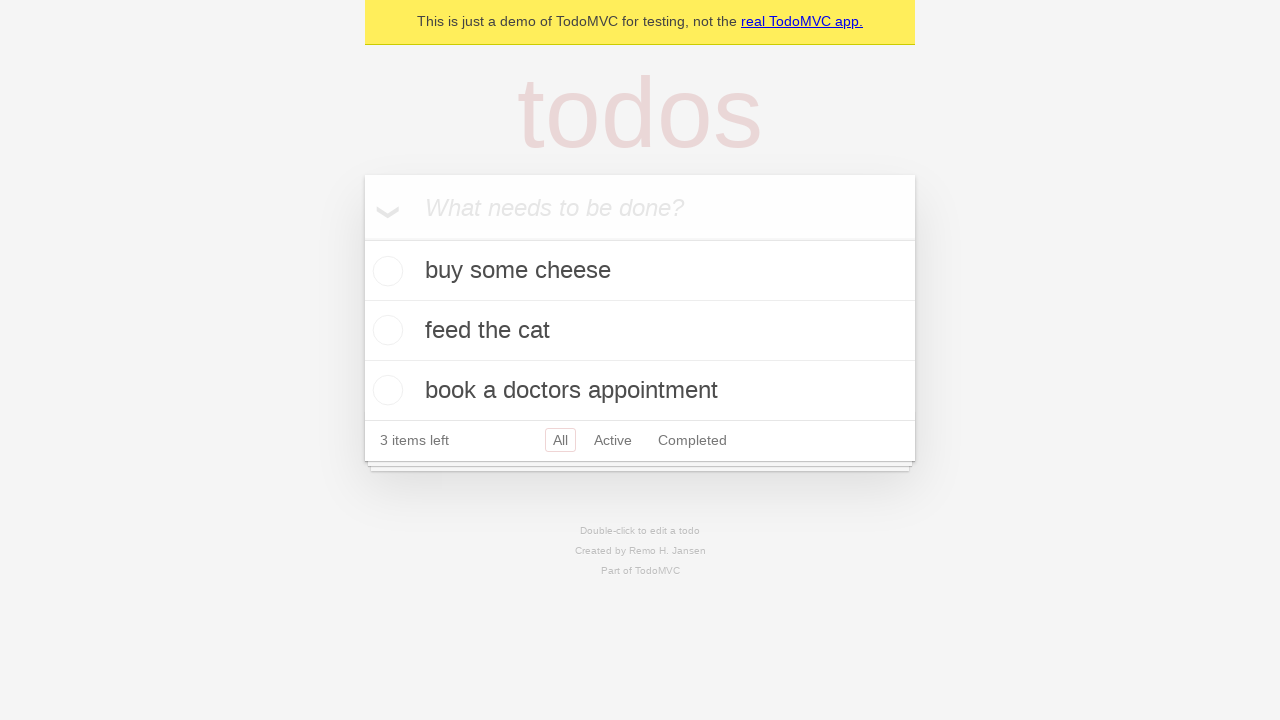

Checked the second todo item as completed at (385, 330) on .todo-list li .toggle >> nth=1
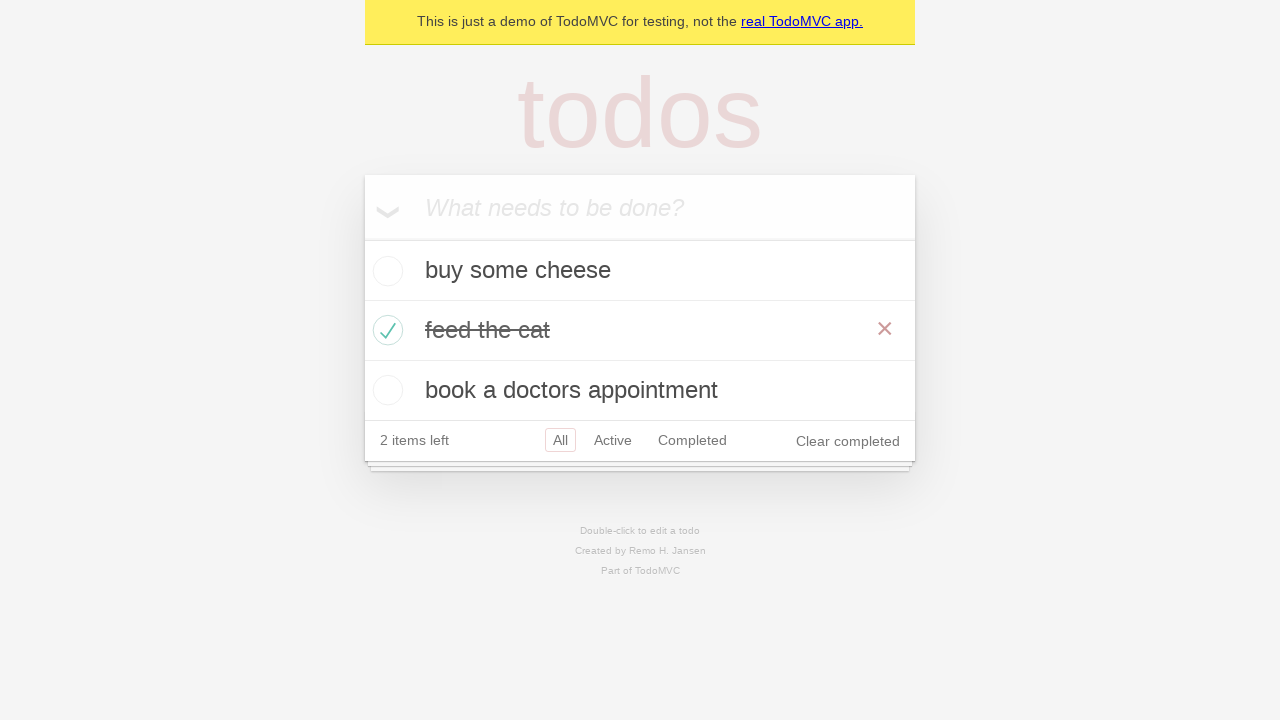

Clicked 'All' filter to view all todos at (560, 440) on .filters >> text=All
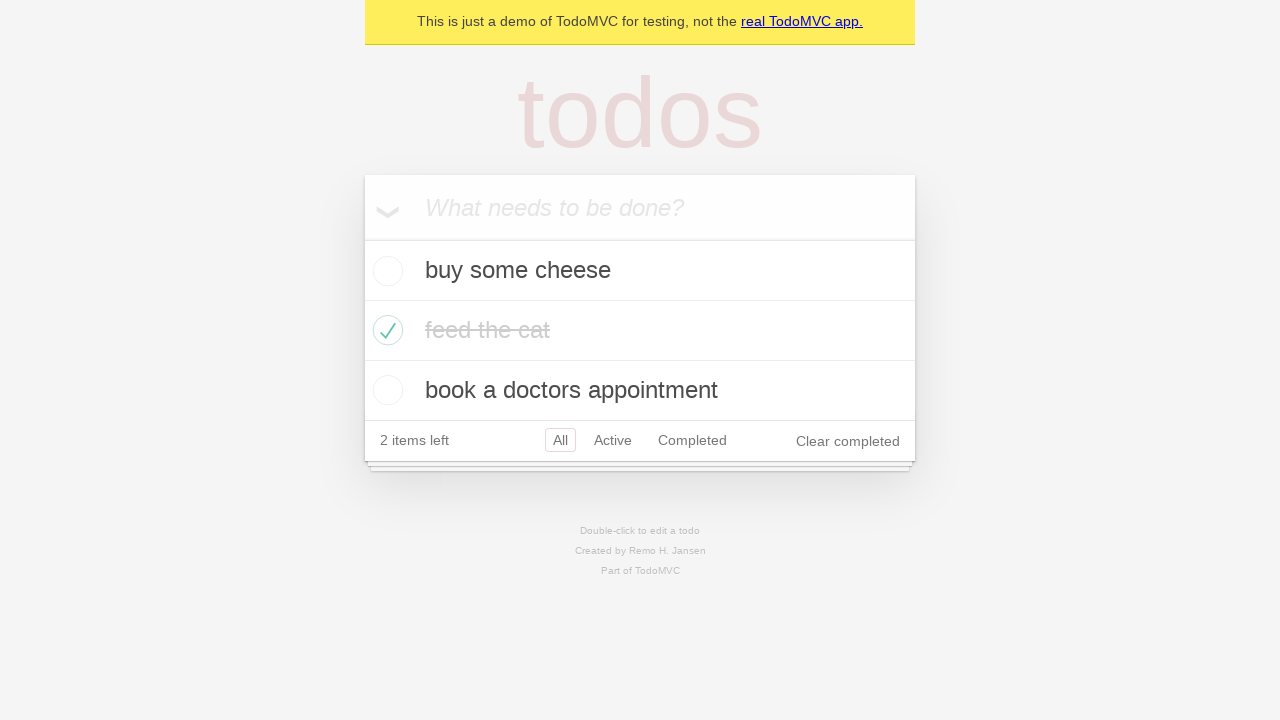

Clicked 'Active' filter to view active todos at (613, 440) on .filters >> text=Active
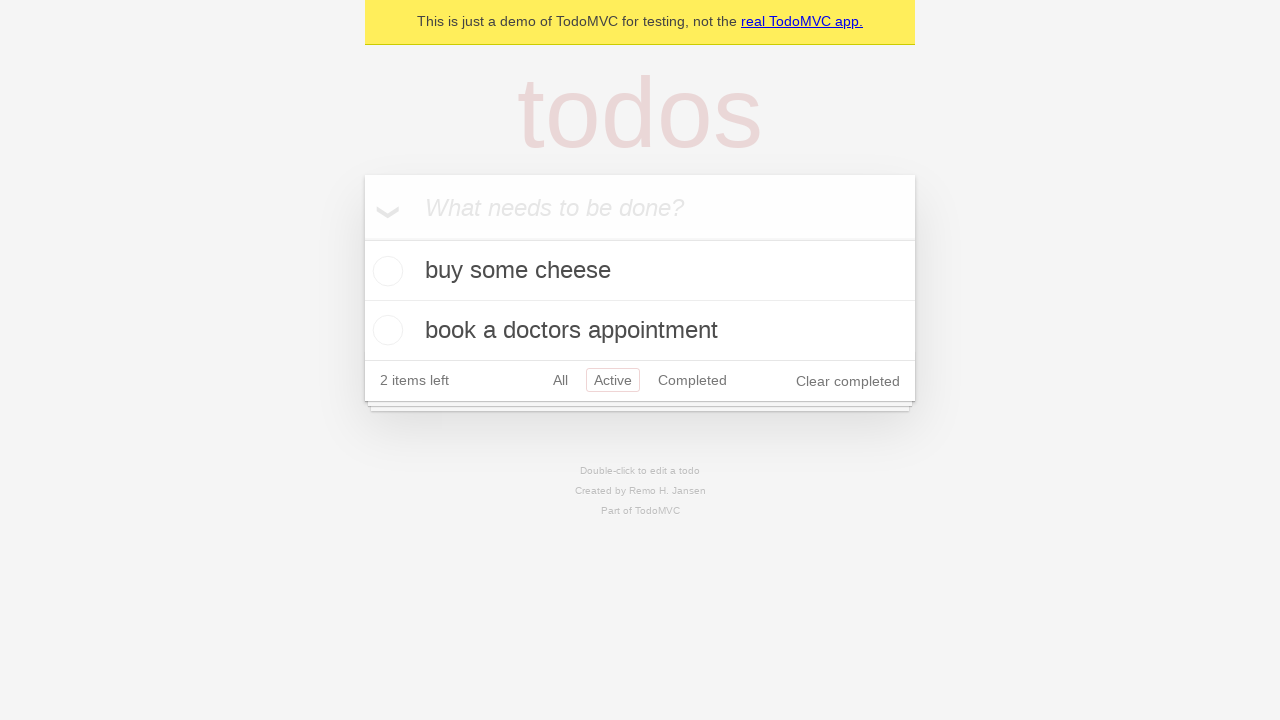

Clicked 'Completed' filter to view completed todos at (692, 380) on .filters >> text=Completed
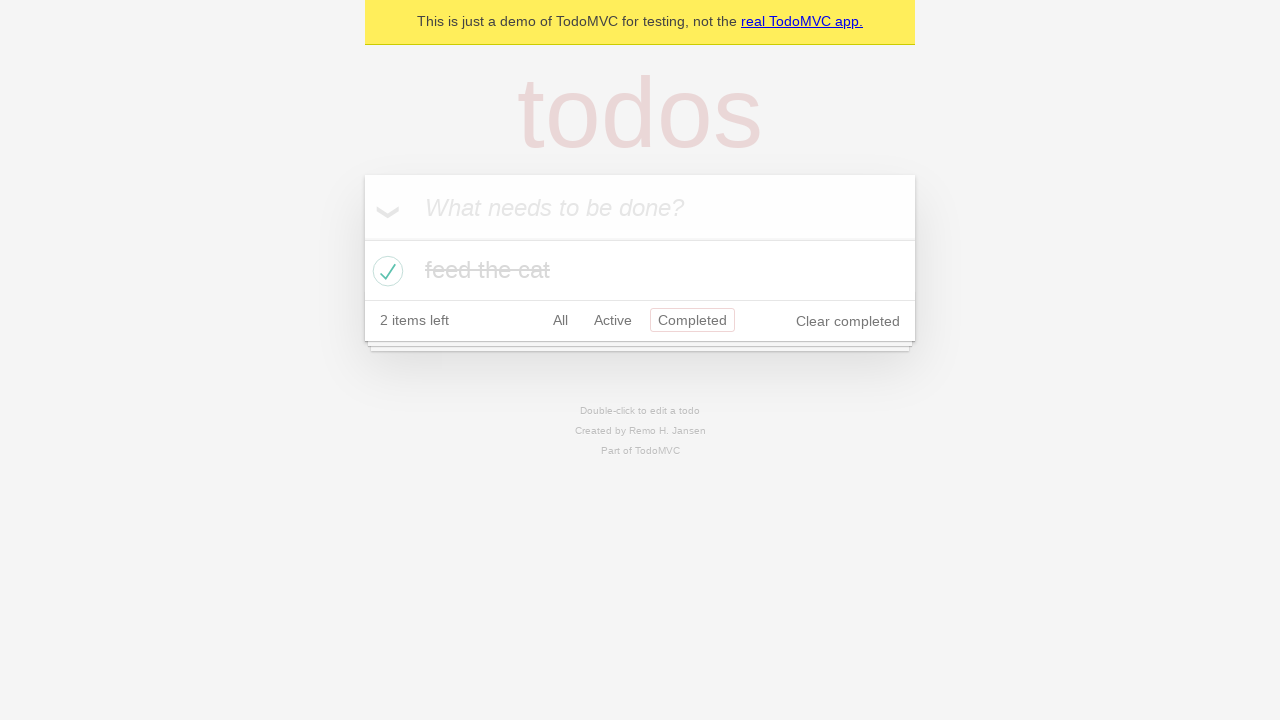

Navigated back using browser back button to 'Active' filter view
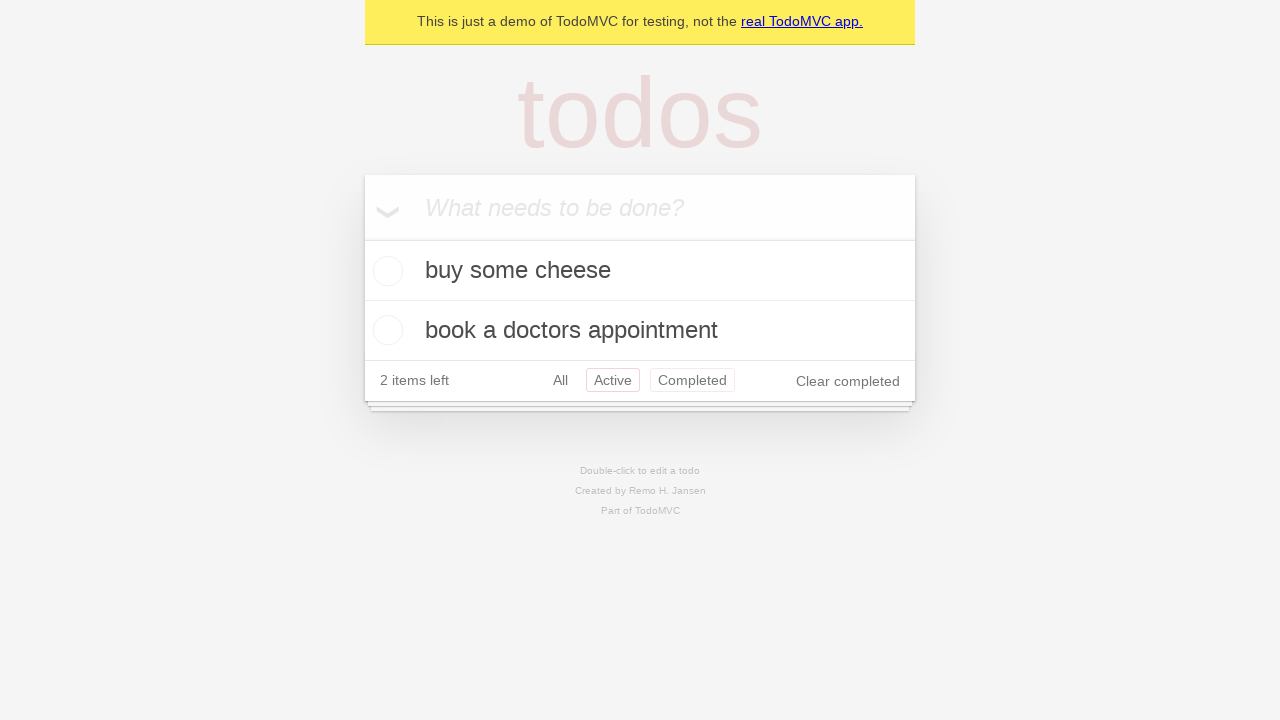

Navigated back using browser back button to 'All' filter view
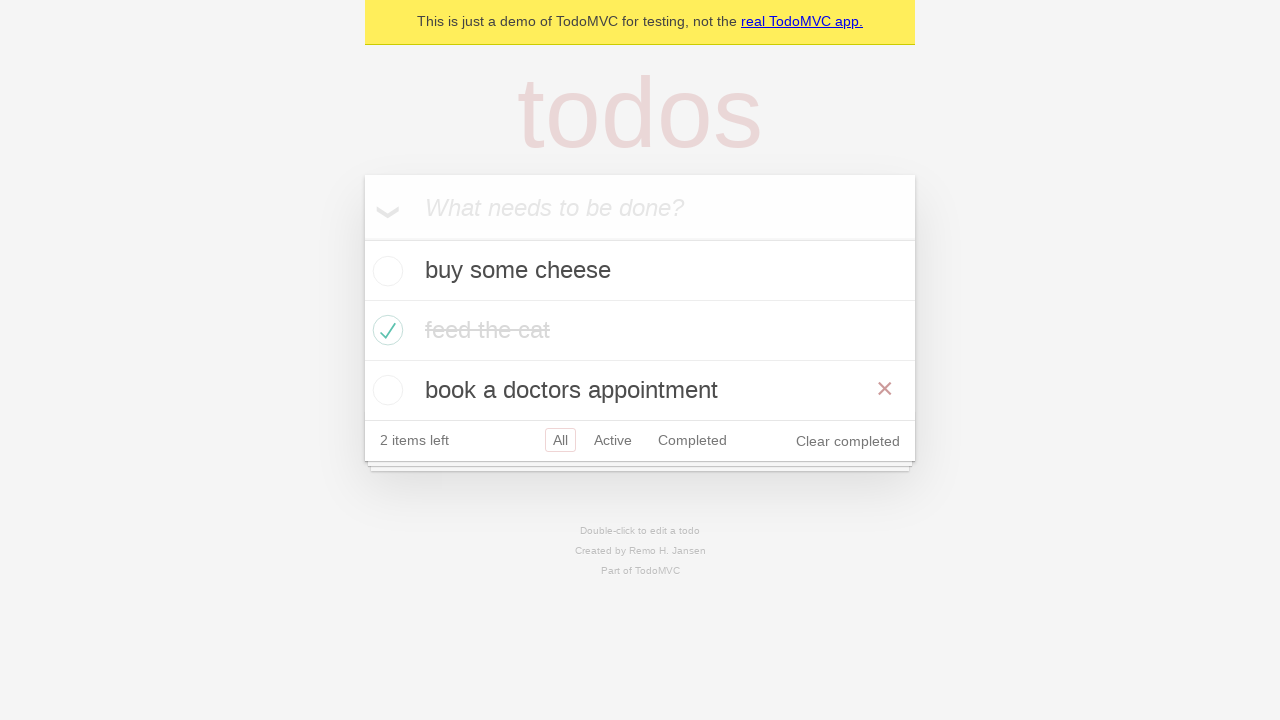

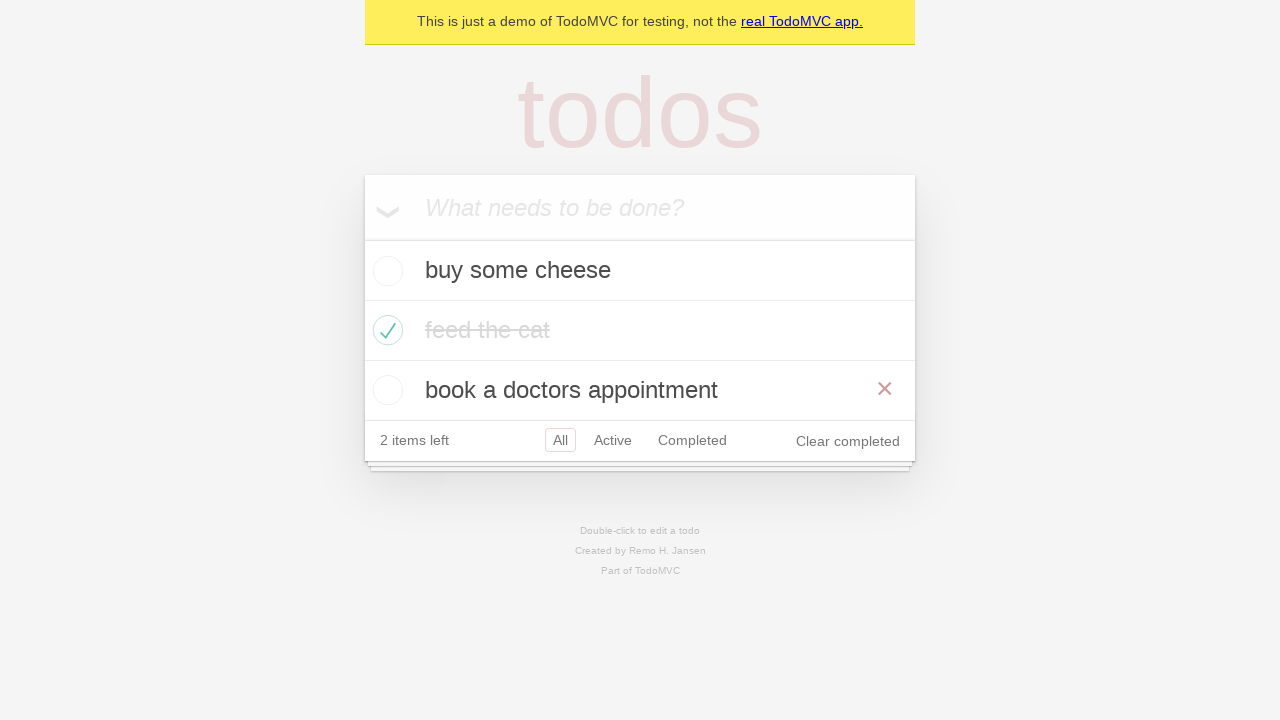